Tests the NYT puzzle game by entering an incorrect sequence (3, 2, 1) and verifying the inputs are displayed in a failure state

Starting URL: https://tnelson.github.io/reactNYT/

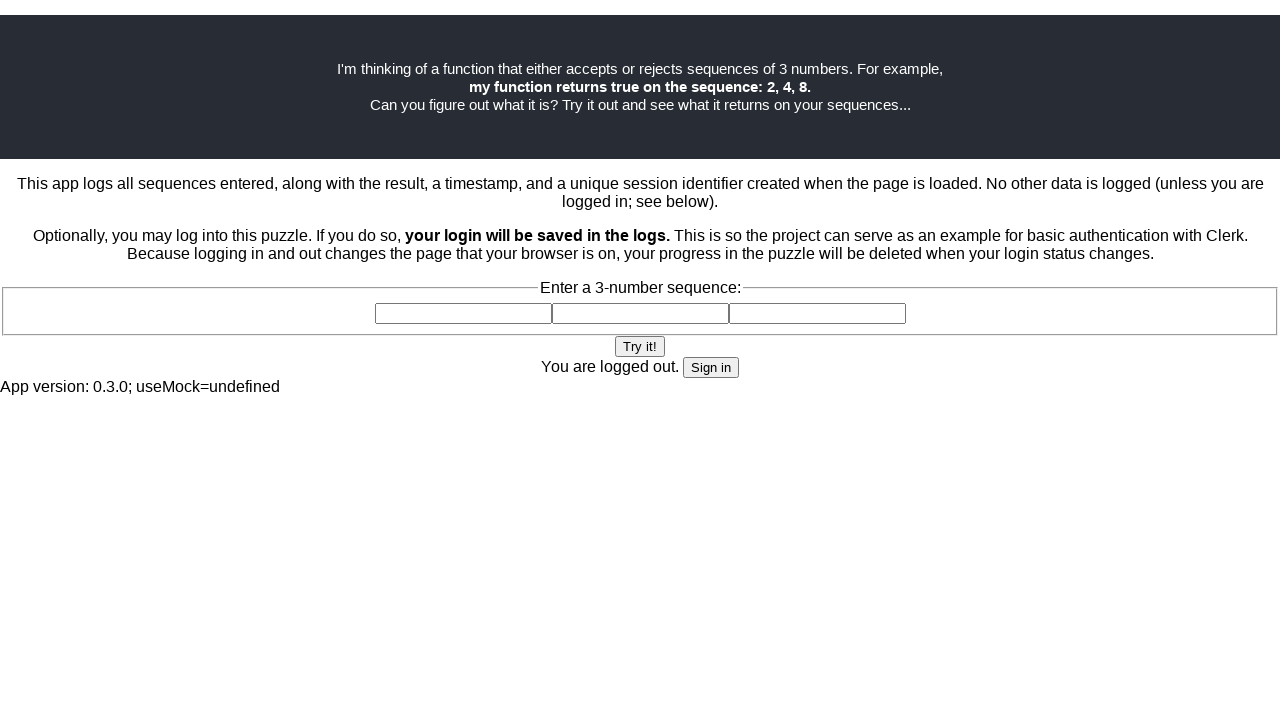

Located the new round section
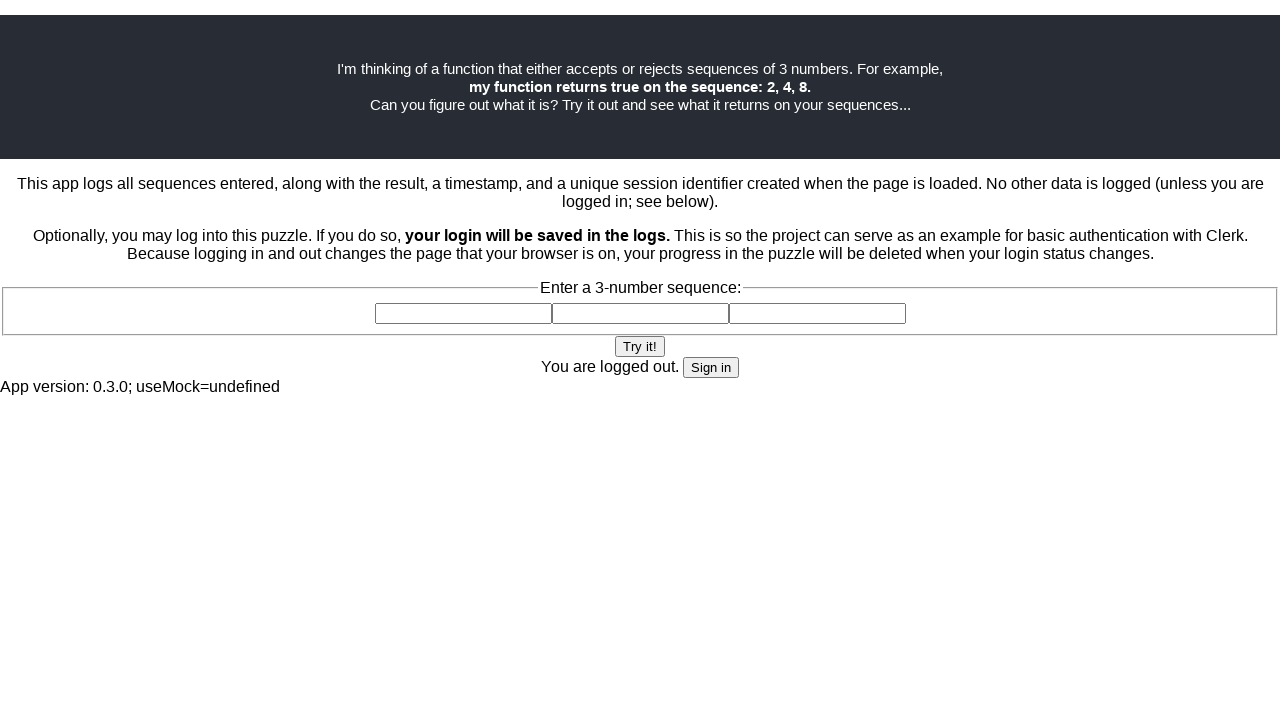

Found all input fields in the new round section
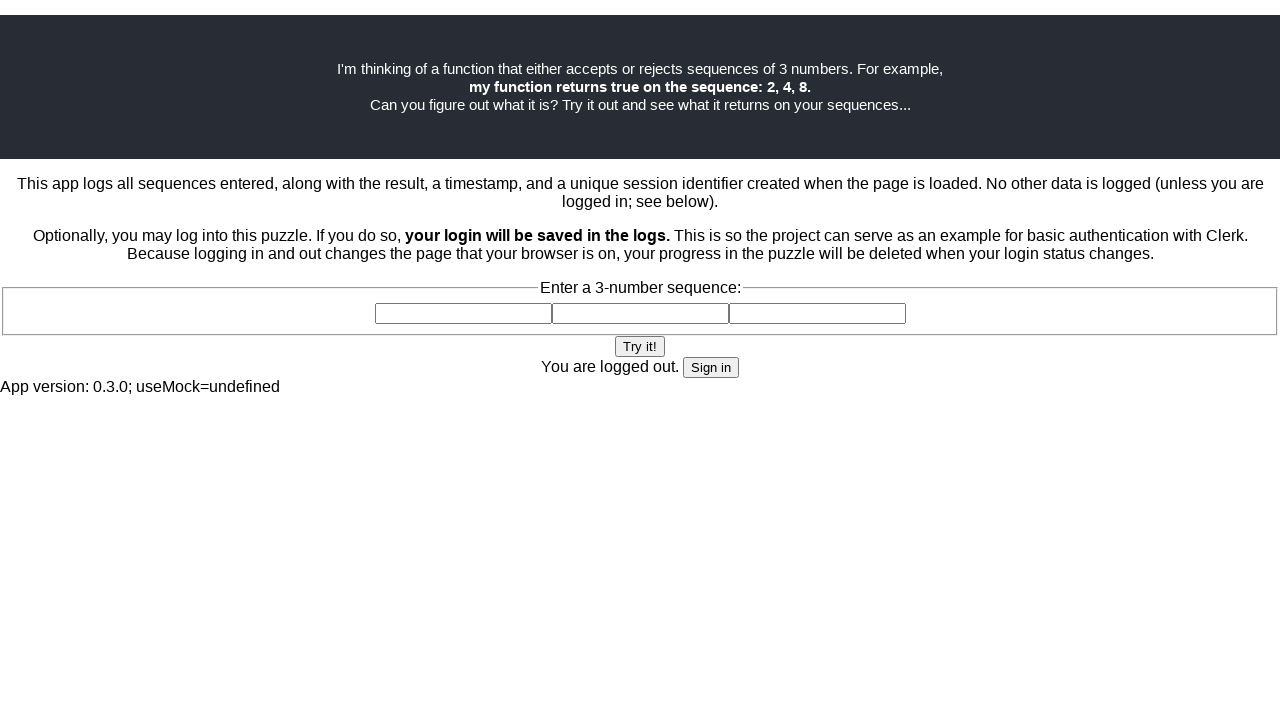

Filled input field with value 3 on .new-round >> input >> nth=0
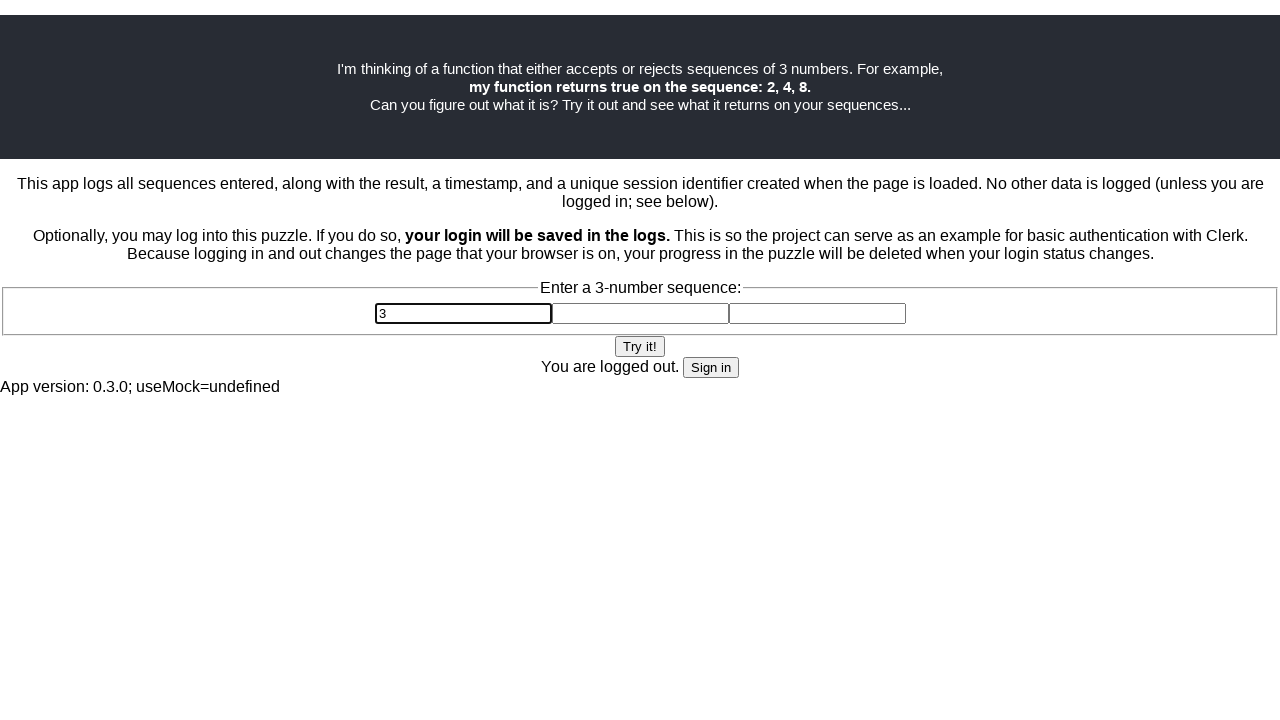

Filled input field with value 2 on .new-round >> input >> nth=1
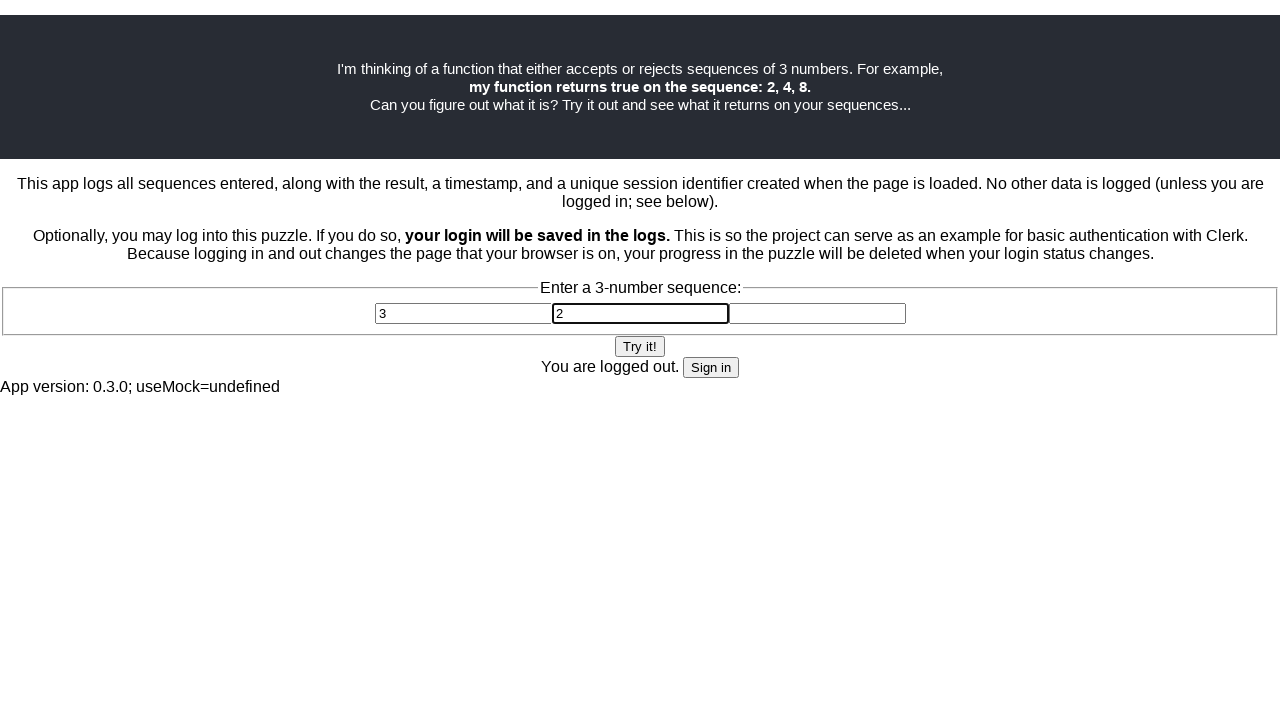

Filled input field with value 1 on .new-round >> input >> nth=2
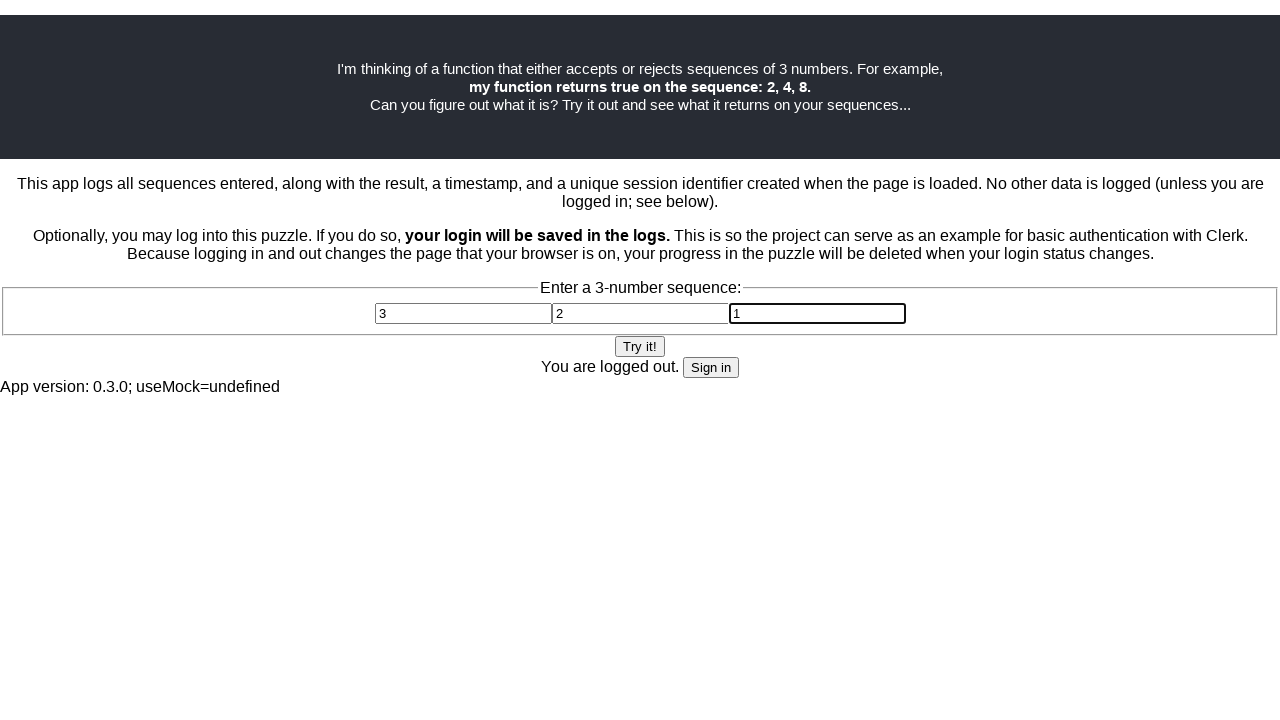

Located the submit button
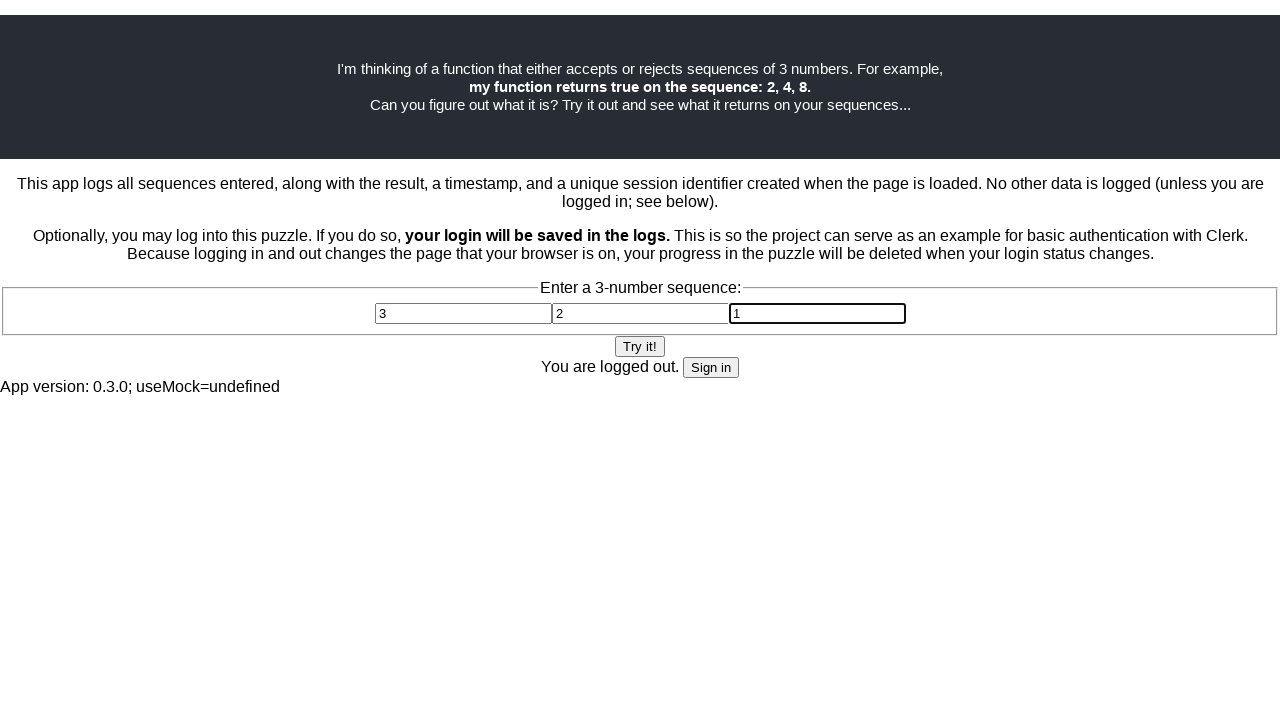

Clicked the submit button to submit the incorrect sequence (3, 2, 1) at (640, 346) on .new-round >> button
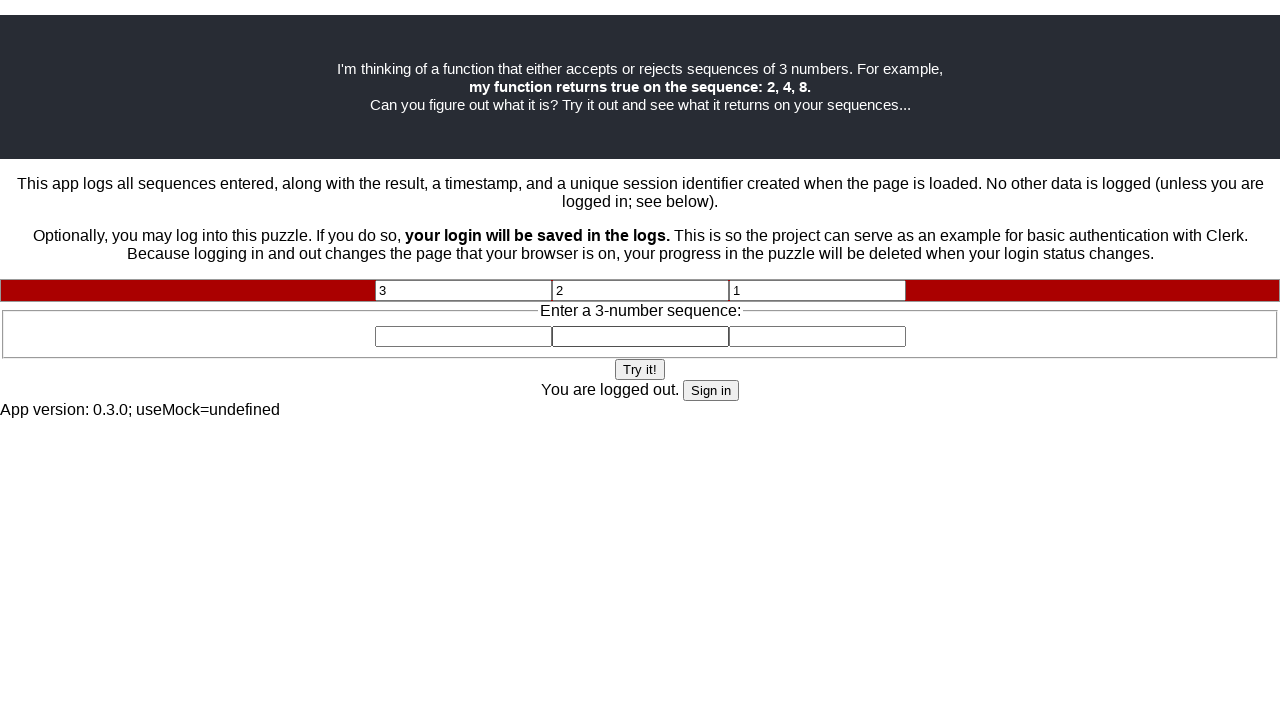

Located the old round section with failure state class
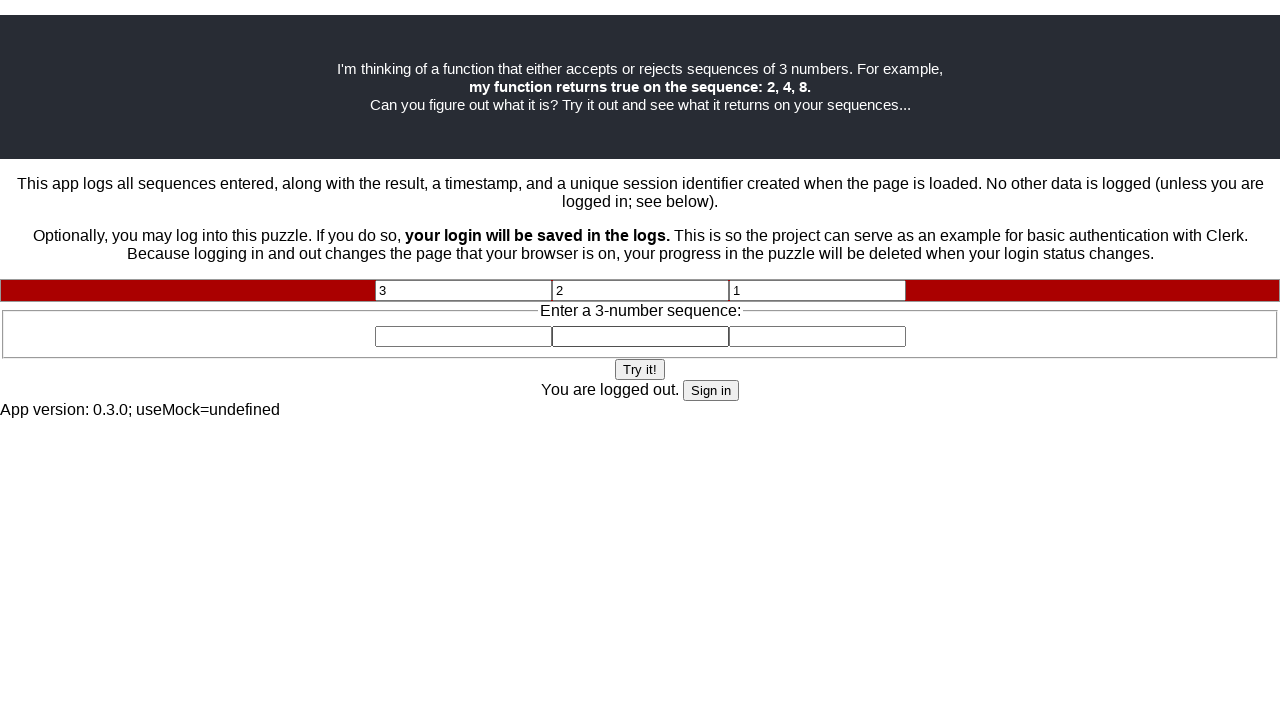

Waited for the old round (failure state) to appear
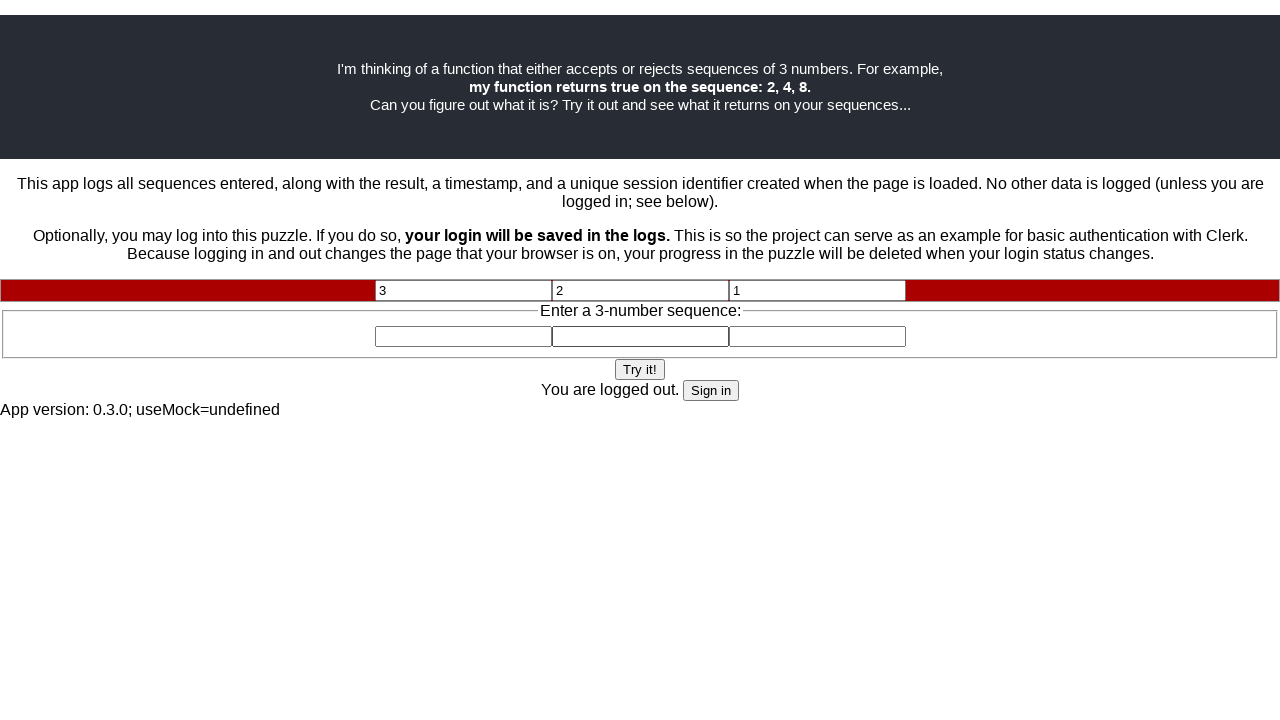

Retrieved all input fields from the old round section
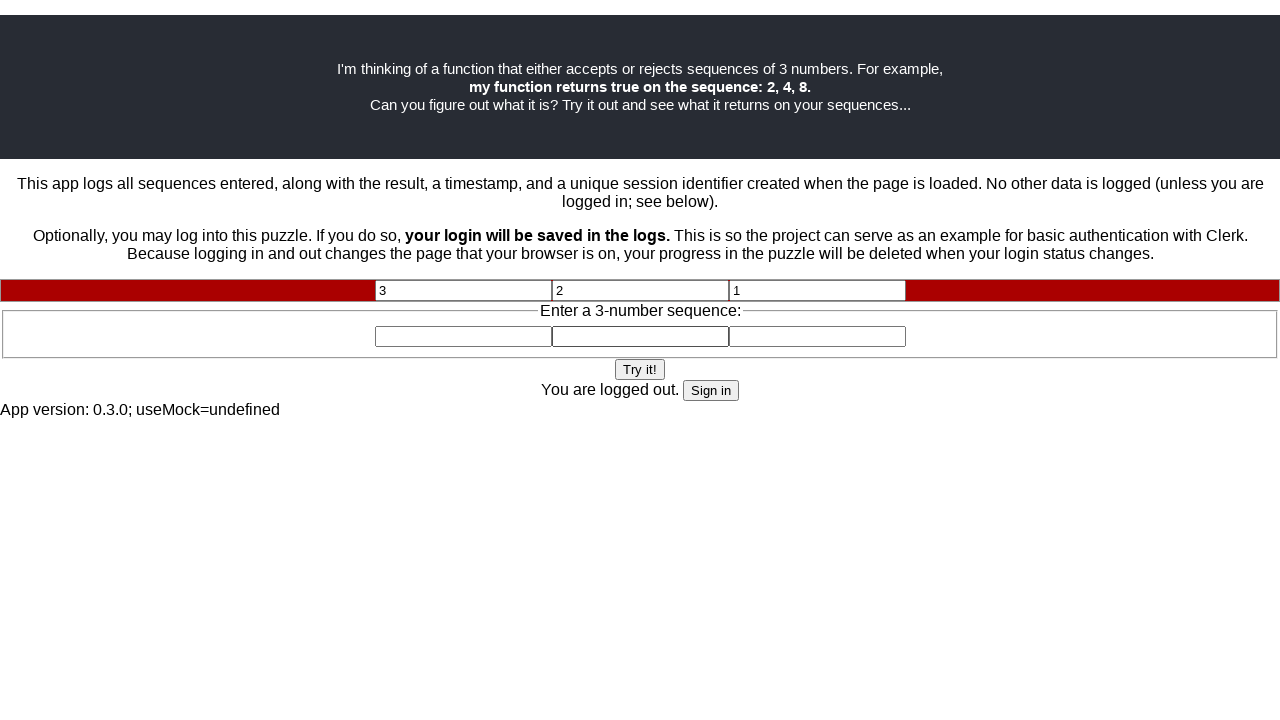

Verified that there are exactly 3 input fields in the old round
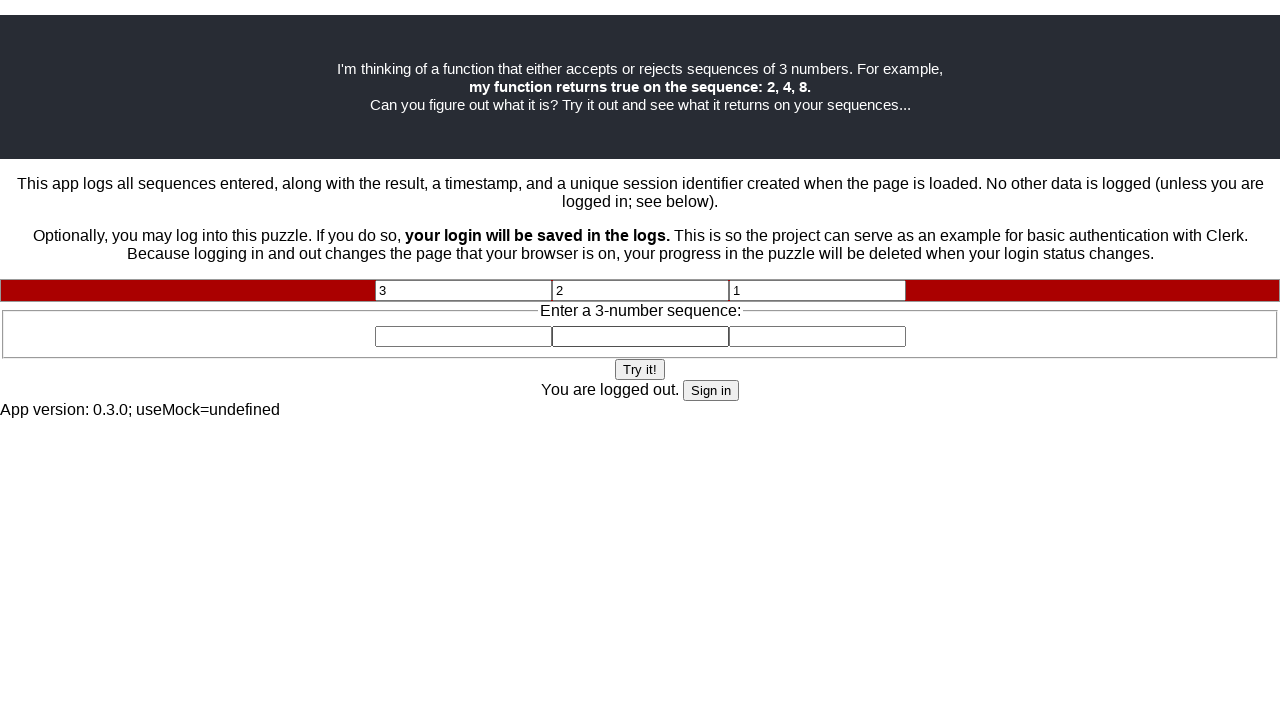

Verified first input field contains value '3'
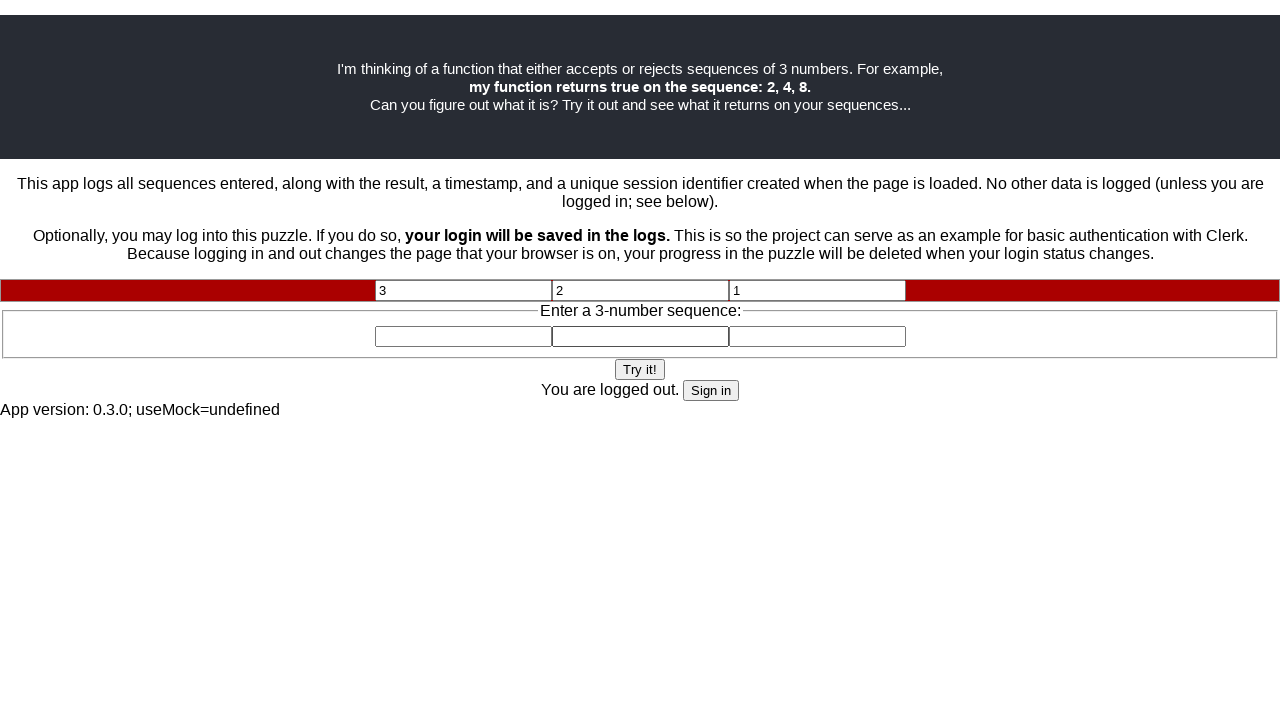

Verified second input field contains value '2'
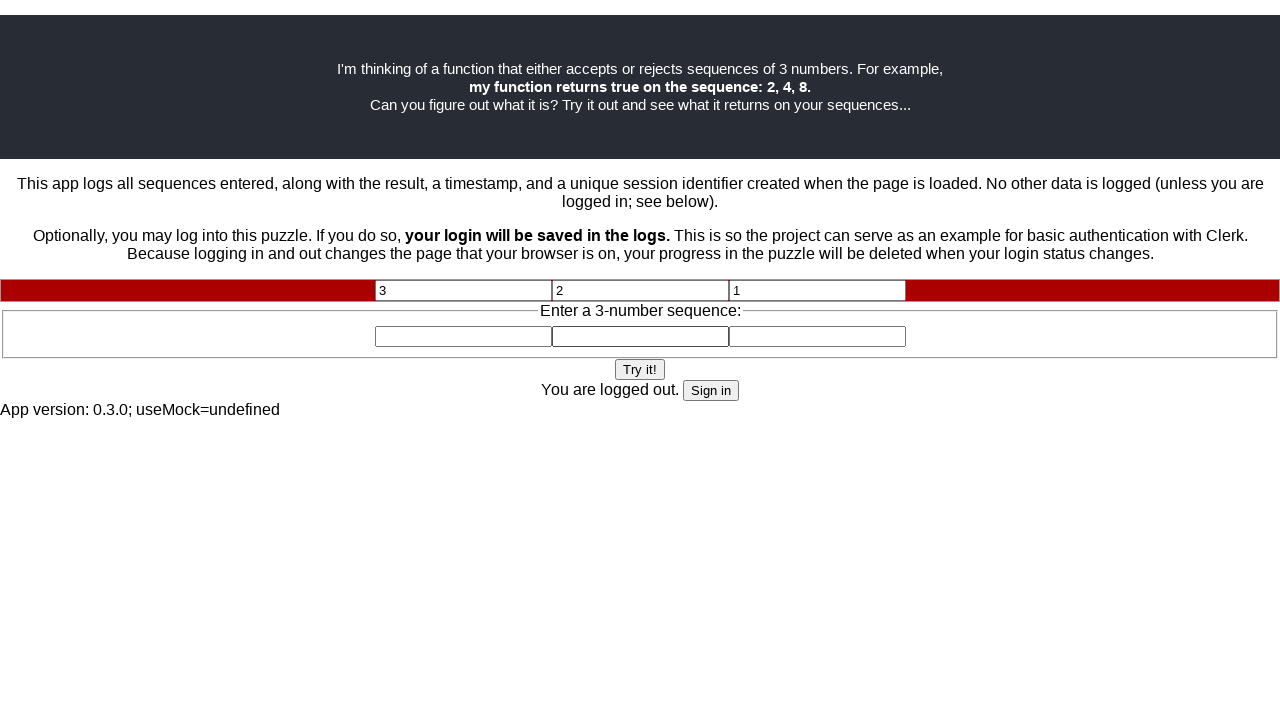

Verified third input field contains value '1'
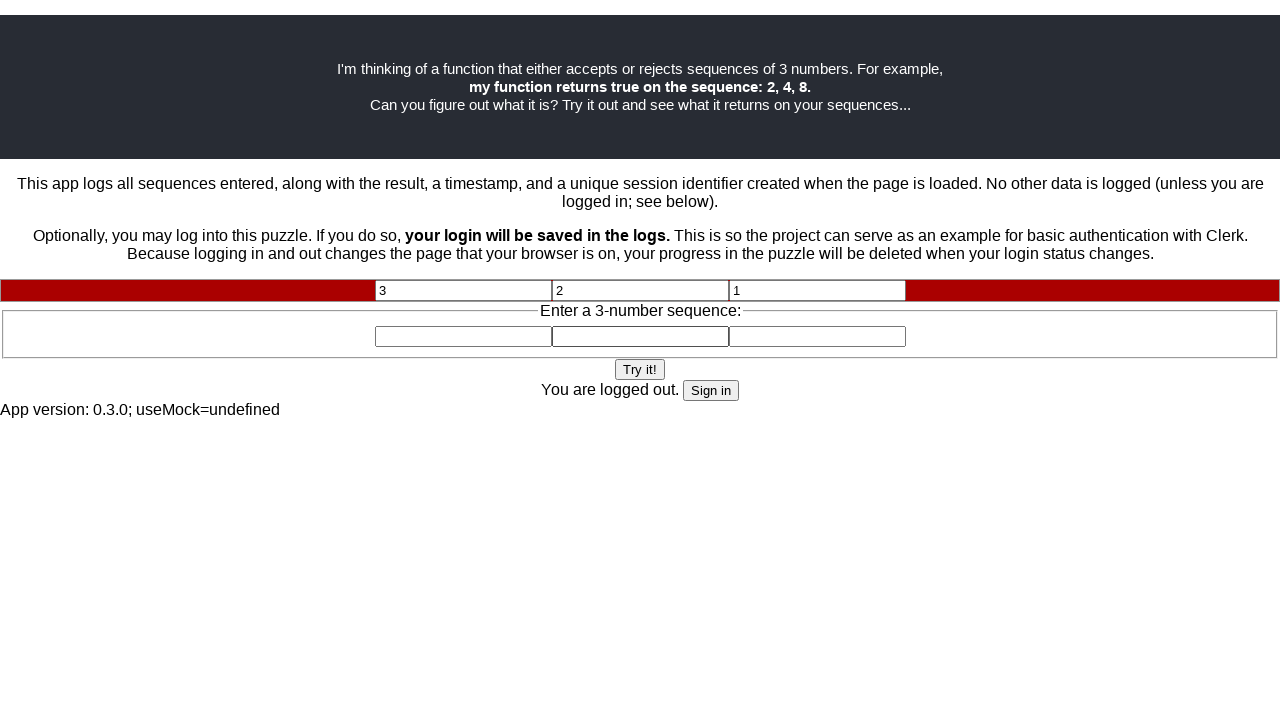

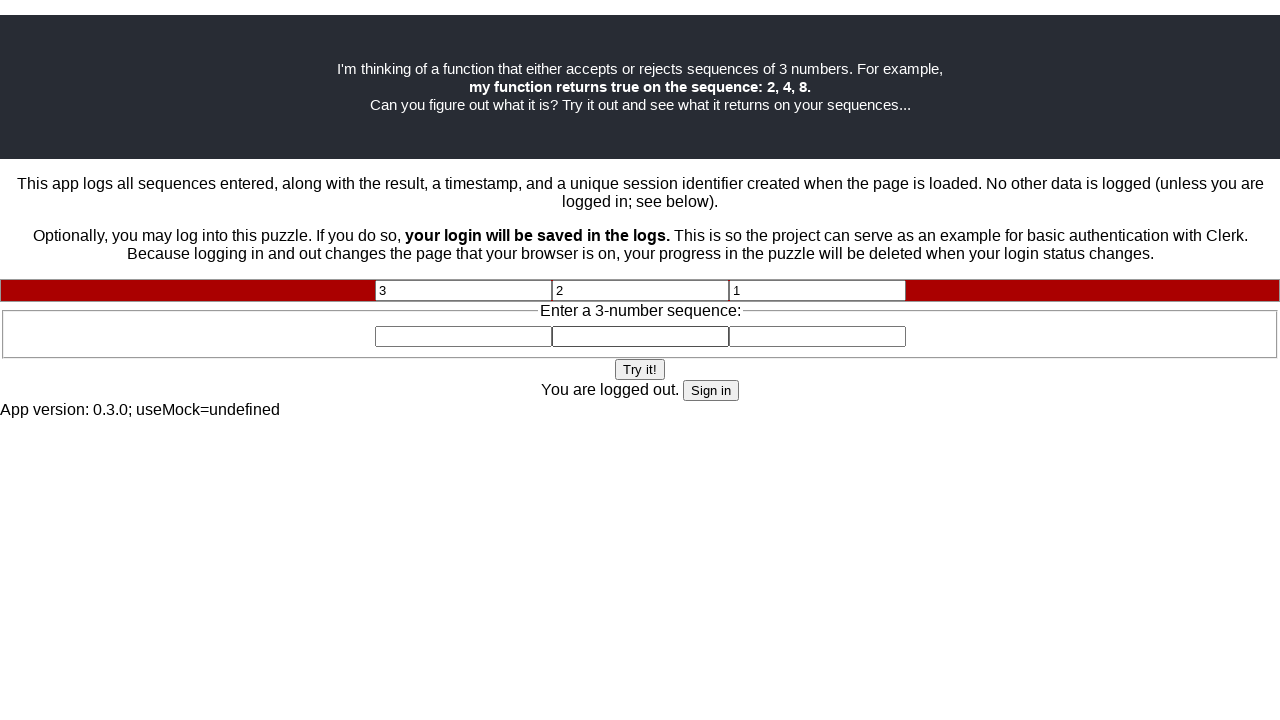